Tests radio button functionality by clicking the third radio button and verifying it becomes selected

Starting URL: https://rahulshettyacademy.com/AutomationPractice/

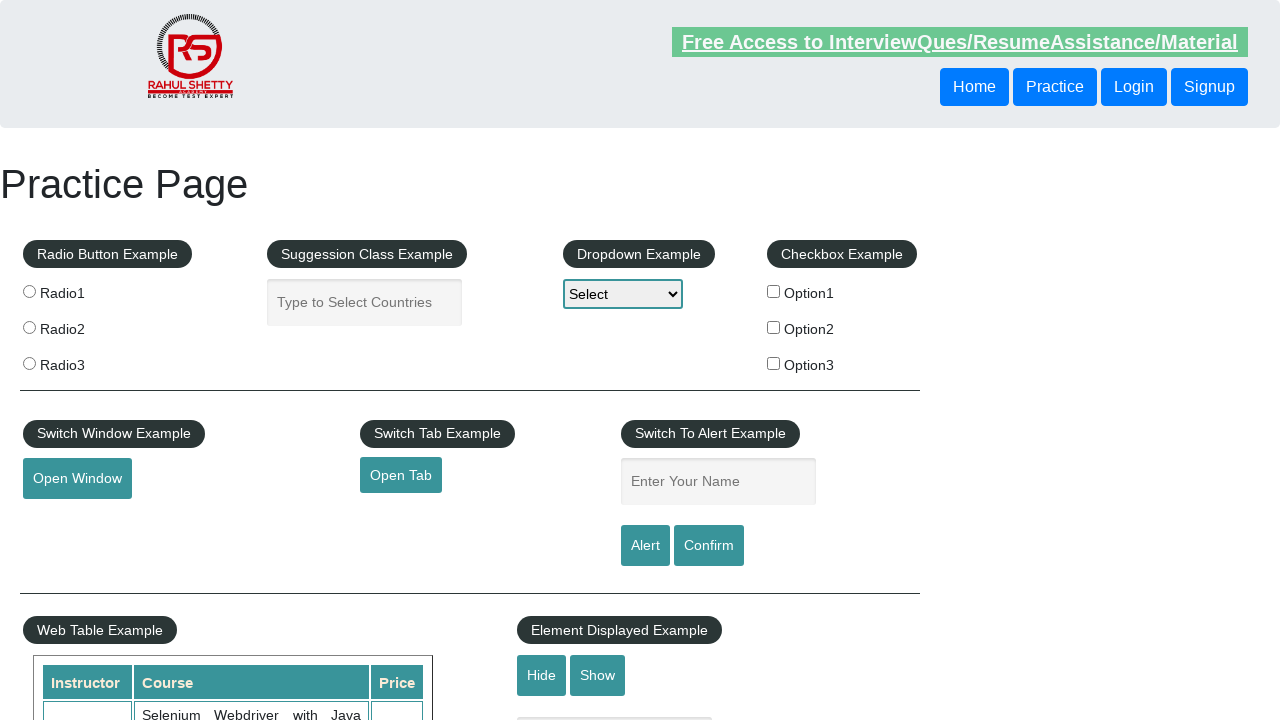

Located all radio button elements on the page
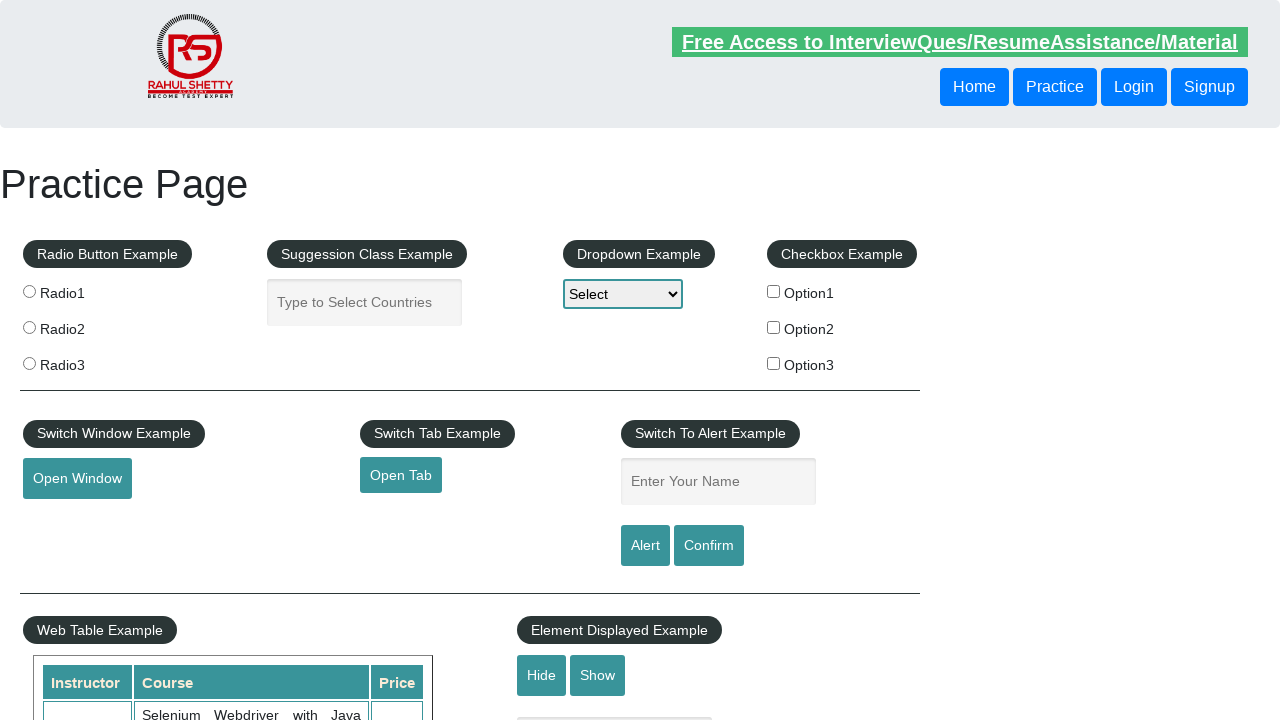

Clicked the third radio button at (29, 363) on input[type='radio'] >> nth=2
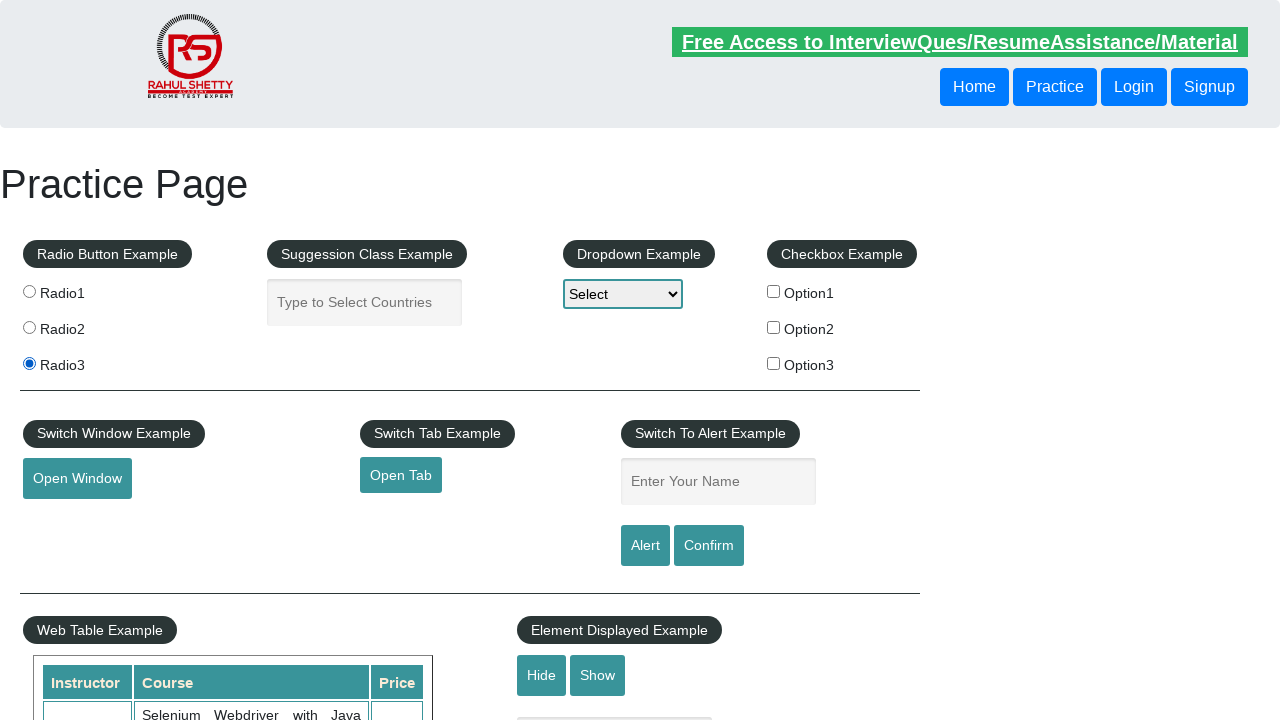

Verified that the third radio button is selected
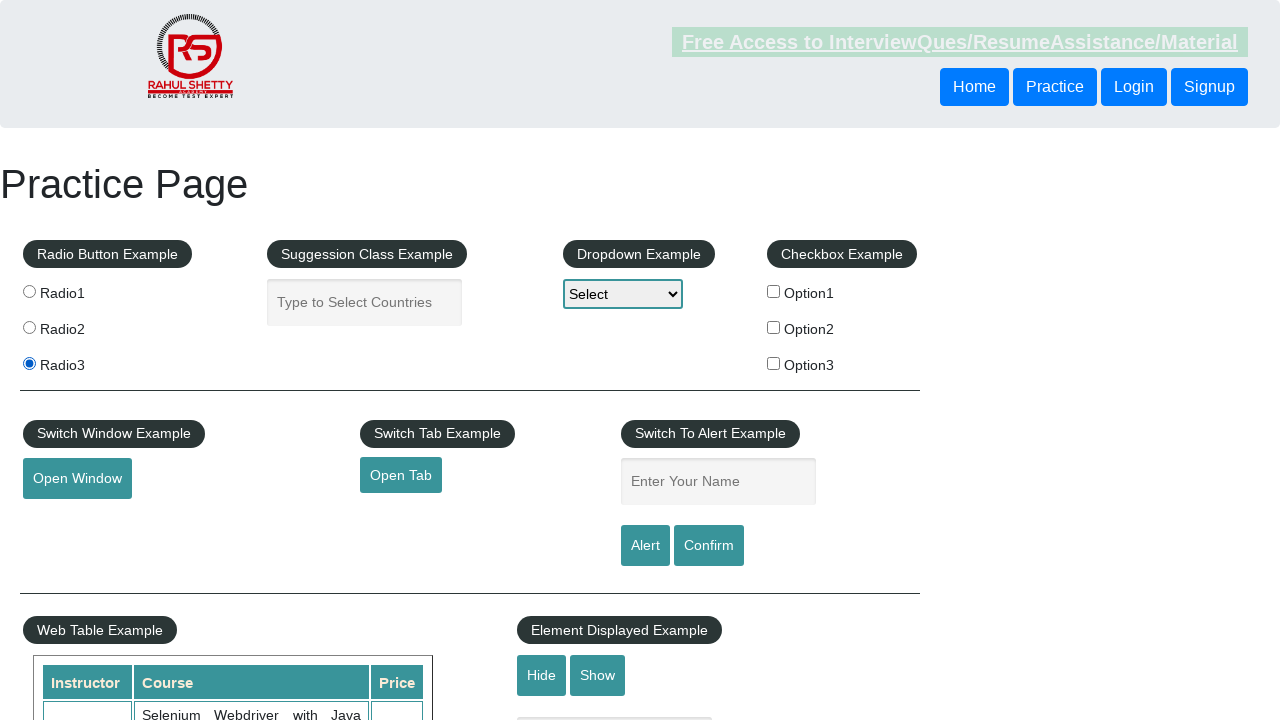

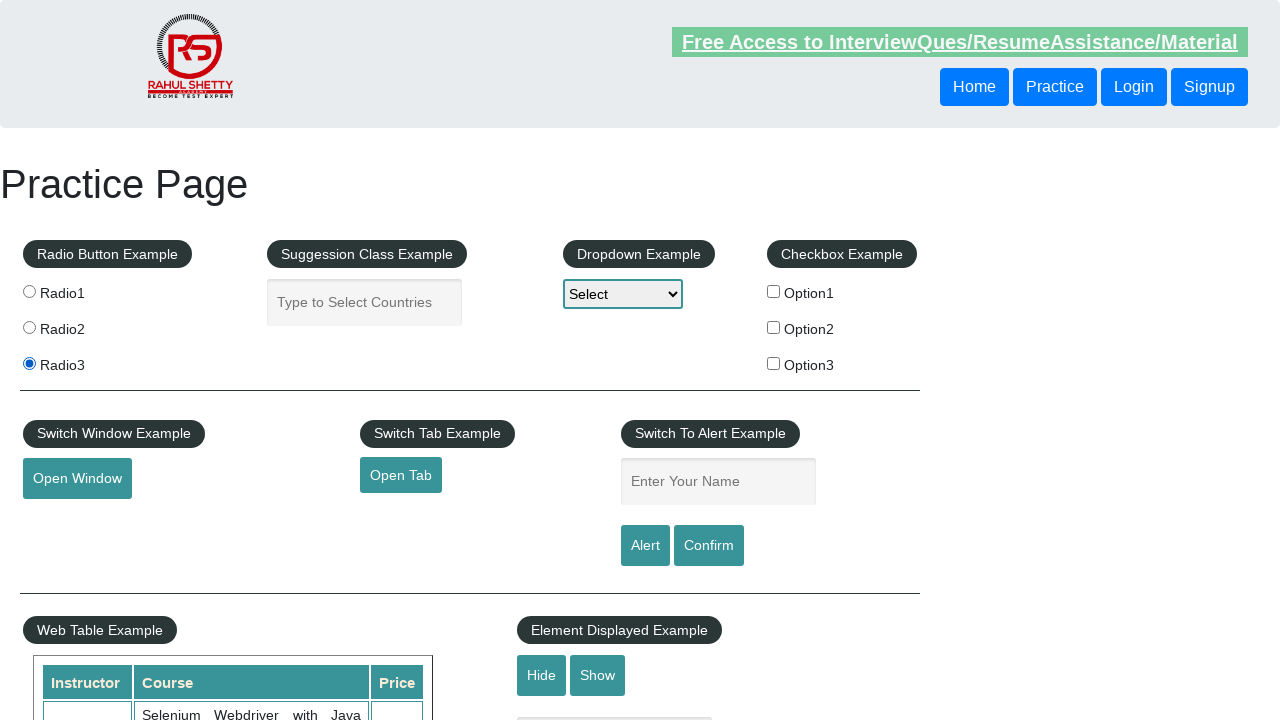